Tests double-click functionality by switching to an iframe and double-clicking on text to change its color on the W3Schools tryit editor page.

Starting URL: https://www.w3schools.com/tags/tryit.asp?filename=tryhtml5_ev_ondblclick2

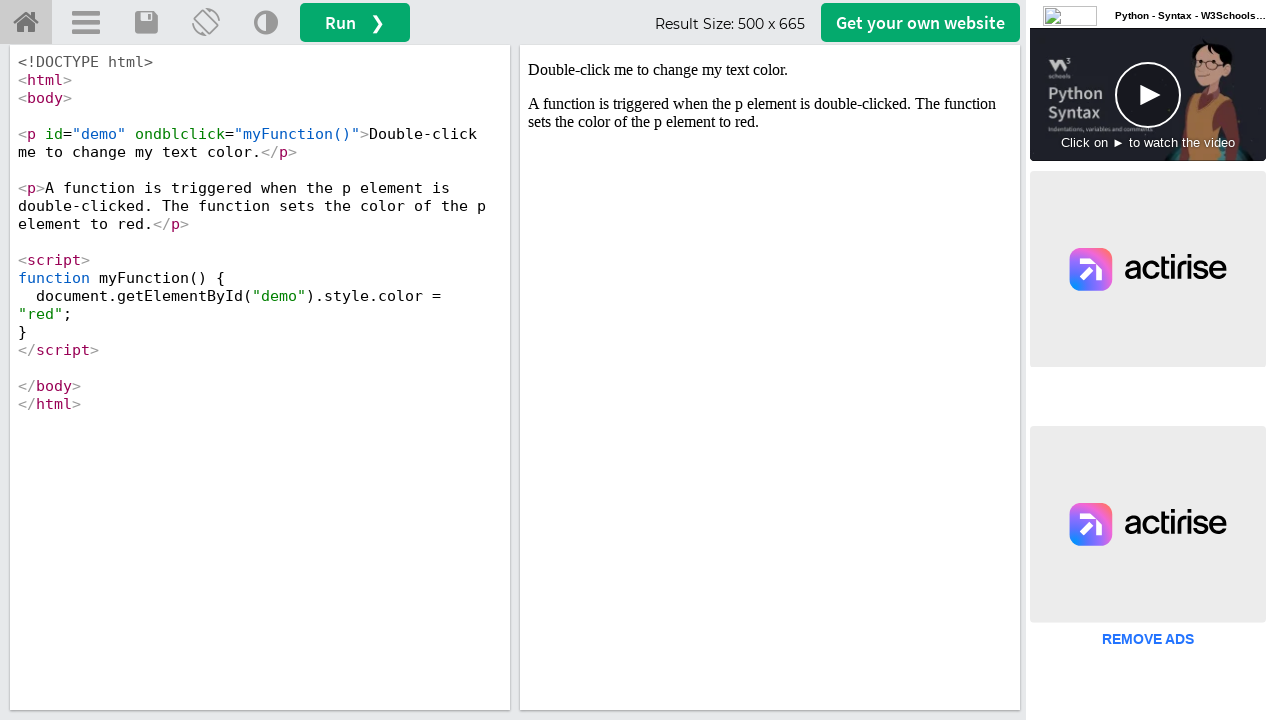

Located iframe with id 'iframeResult' containing demo content
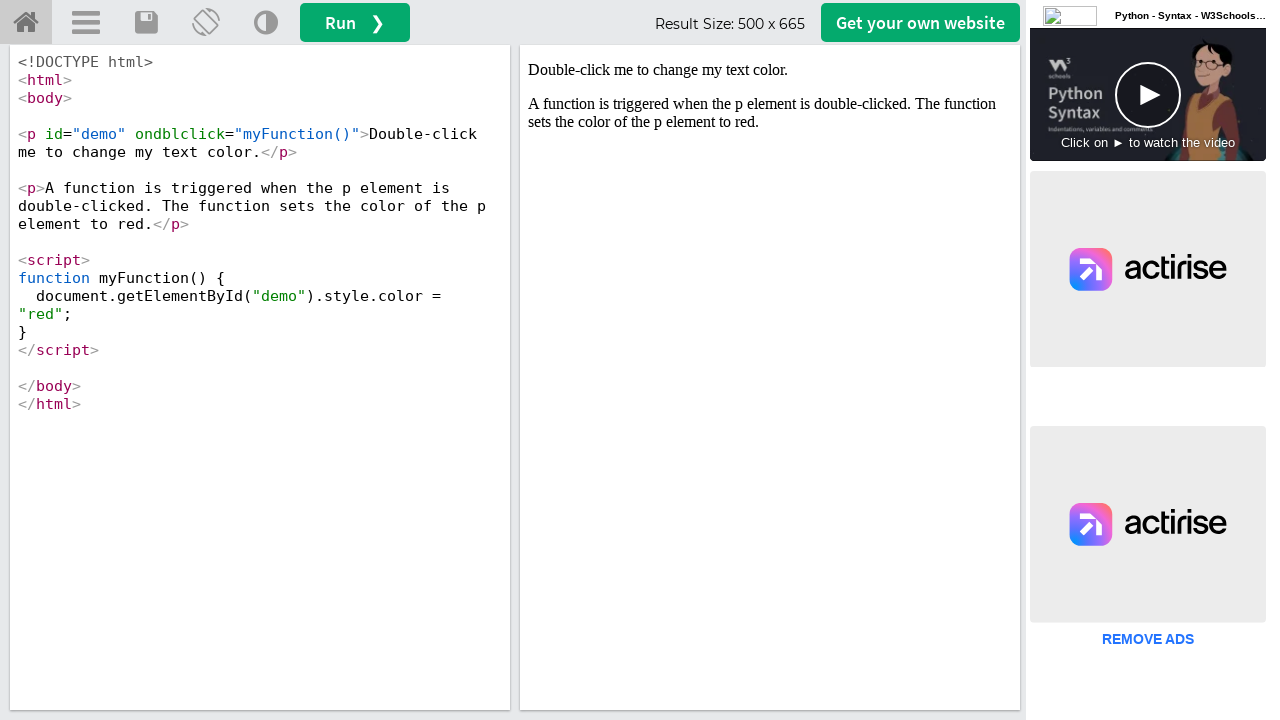

Double-clicked on element with id 'demo' to trigger ondblclick event handler at (770, 70) on #iframeResult >> internal:control=enter-frame >> #demo
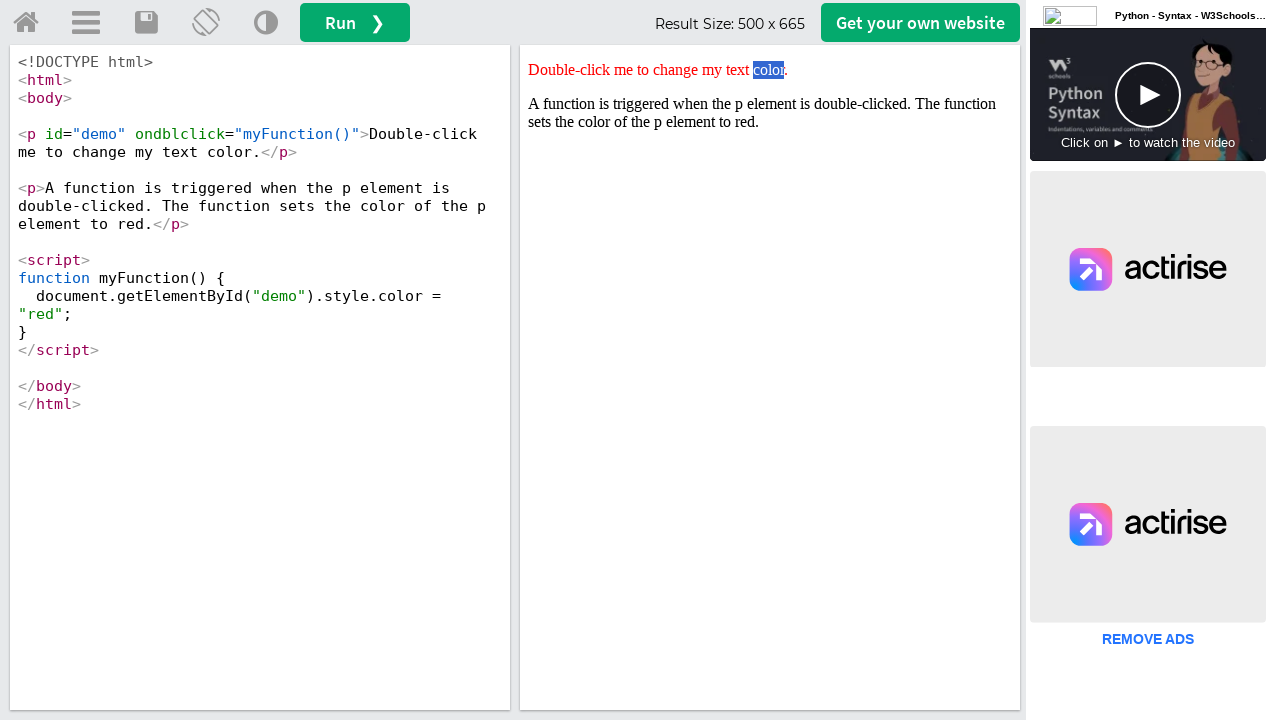

Waited 500ms for color change effect to be visible
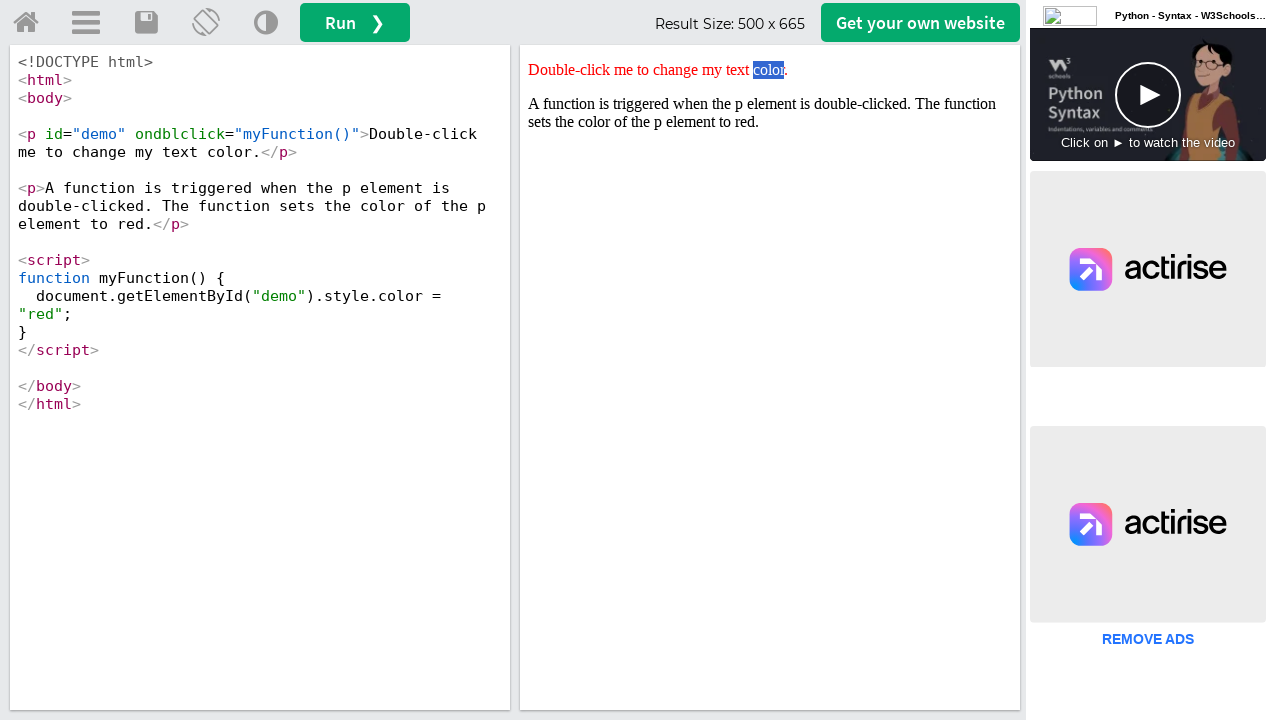

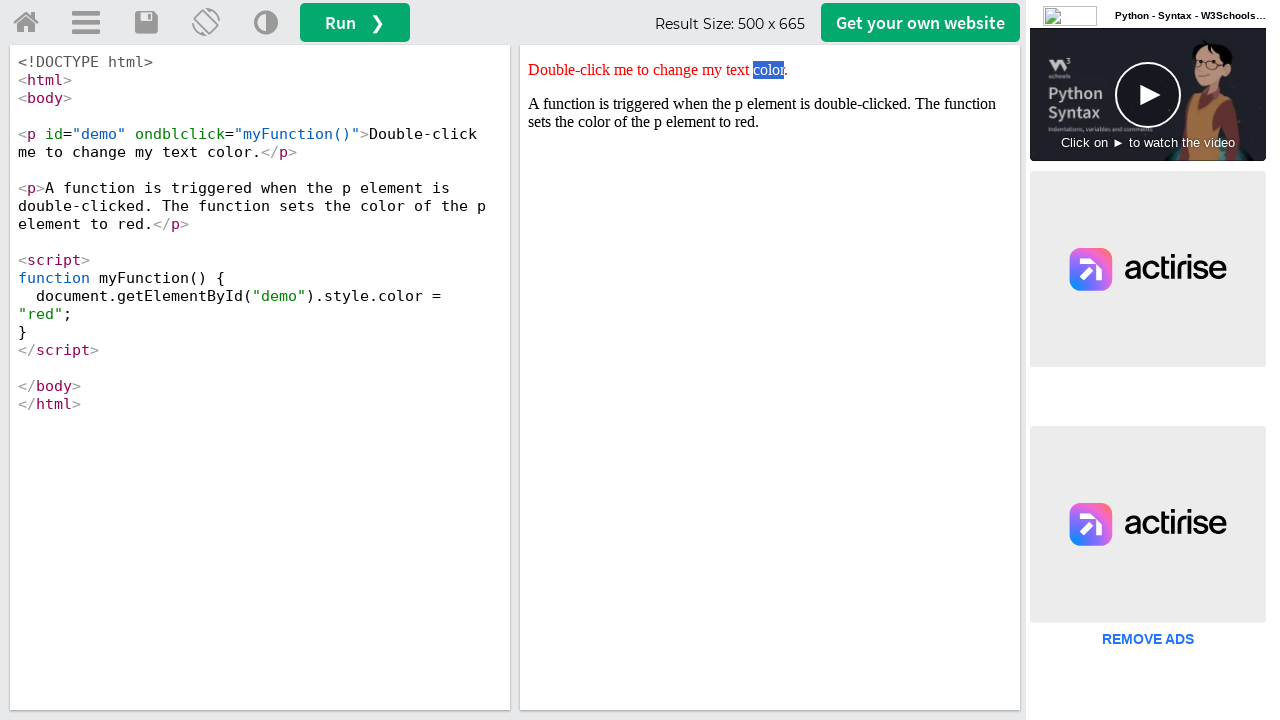